Tests dropdown selection functionality by selecting different options using value and visible text

Starting URL: http://the-internet.herokuapp.com/dropdown

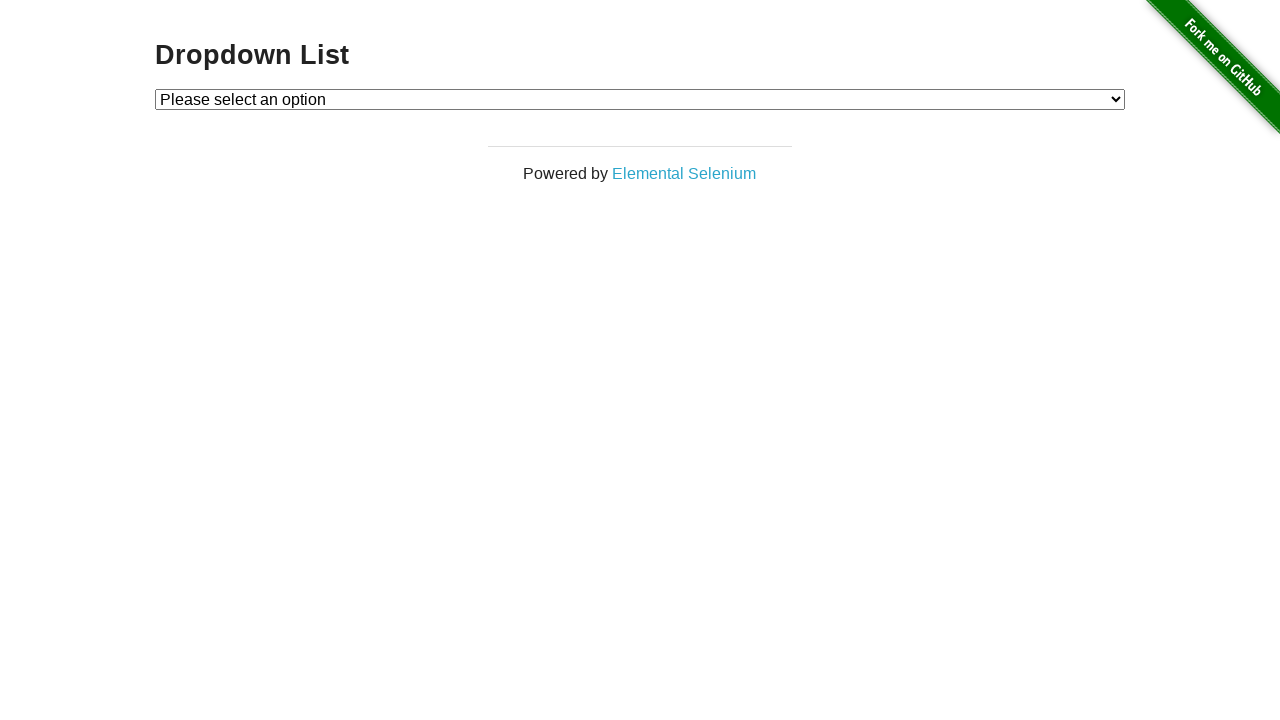

Waited for dropdown element to be visible
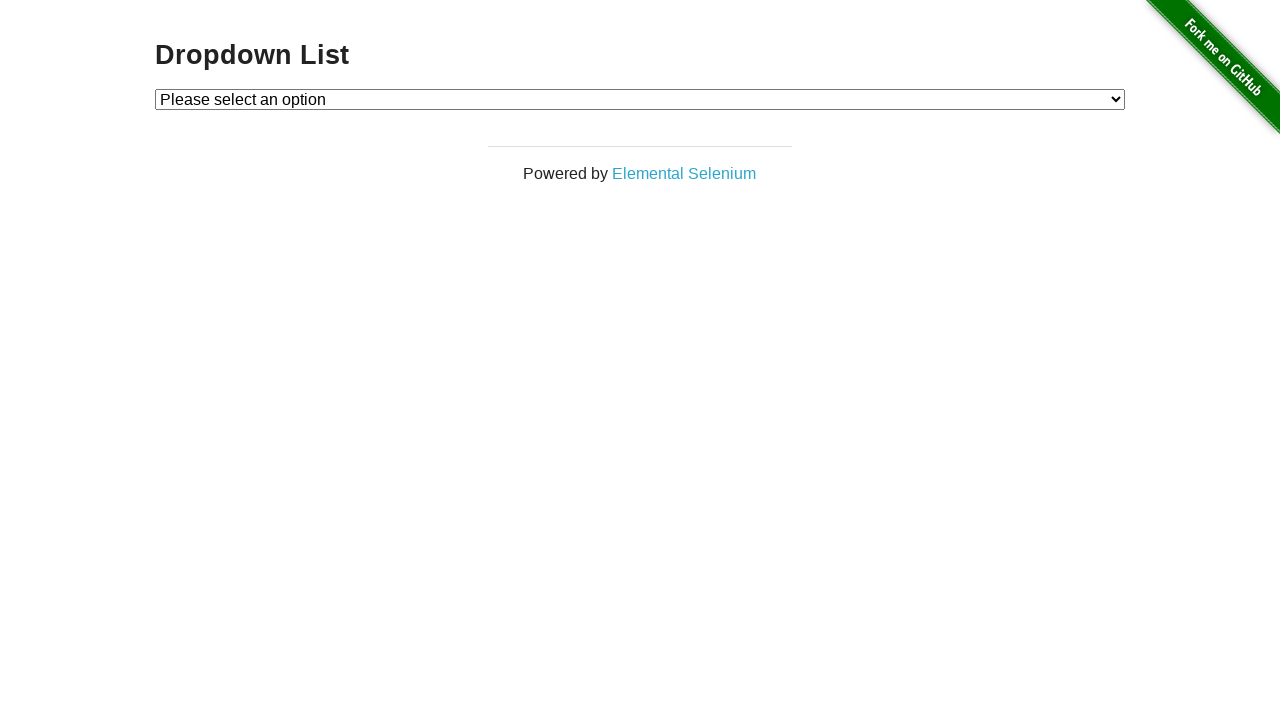

Selected dropdown option with value '1' on #dropdown
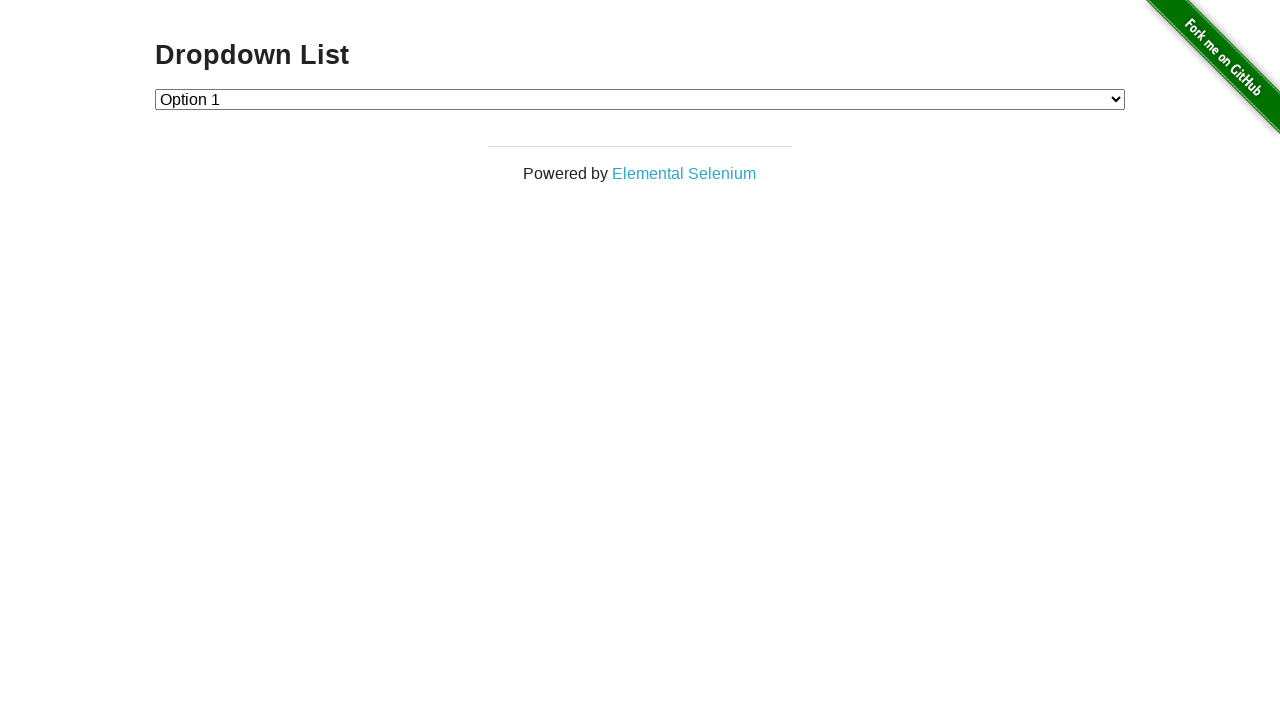

Selected dropdown option with value '2' on #dropdown
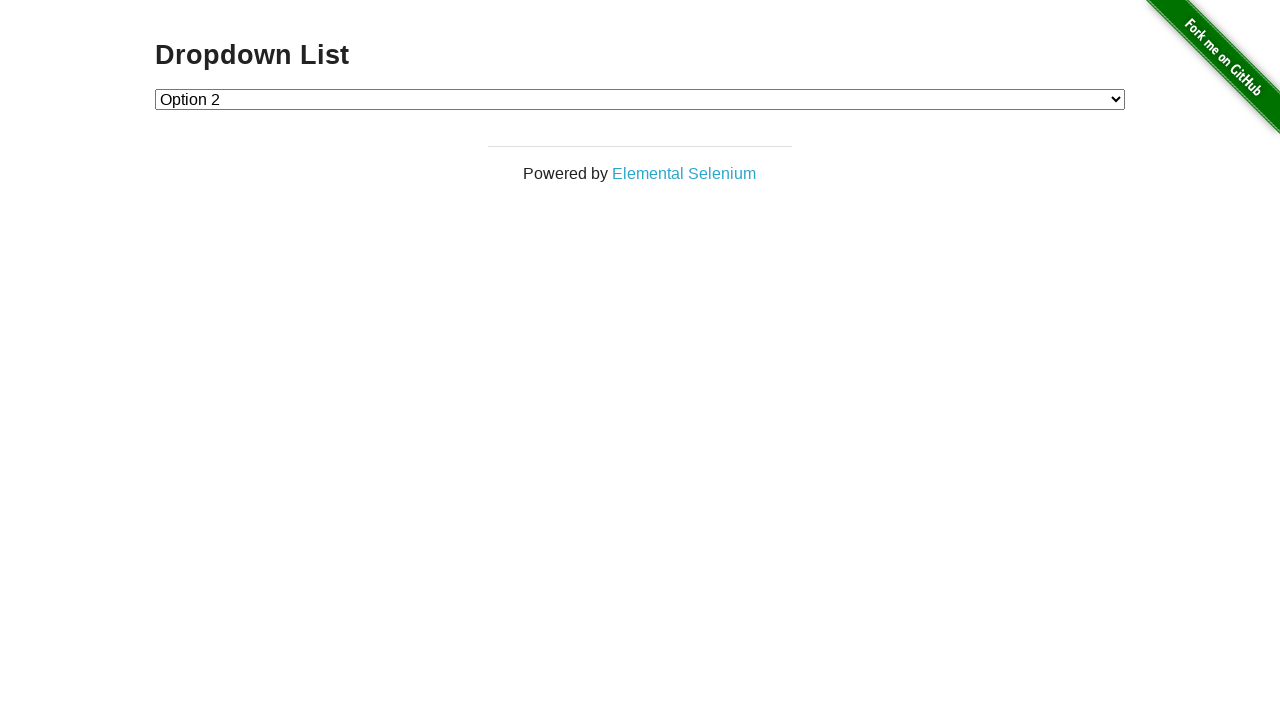

Selected dropdown option with visible text 'Option 1' on #dropdown
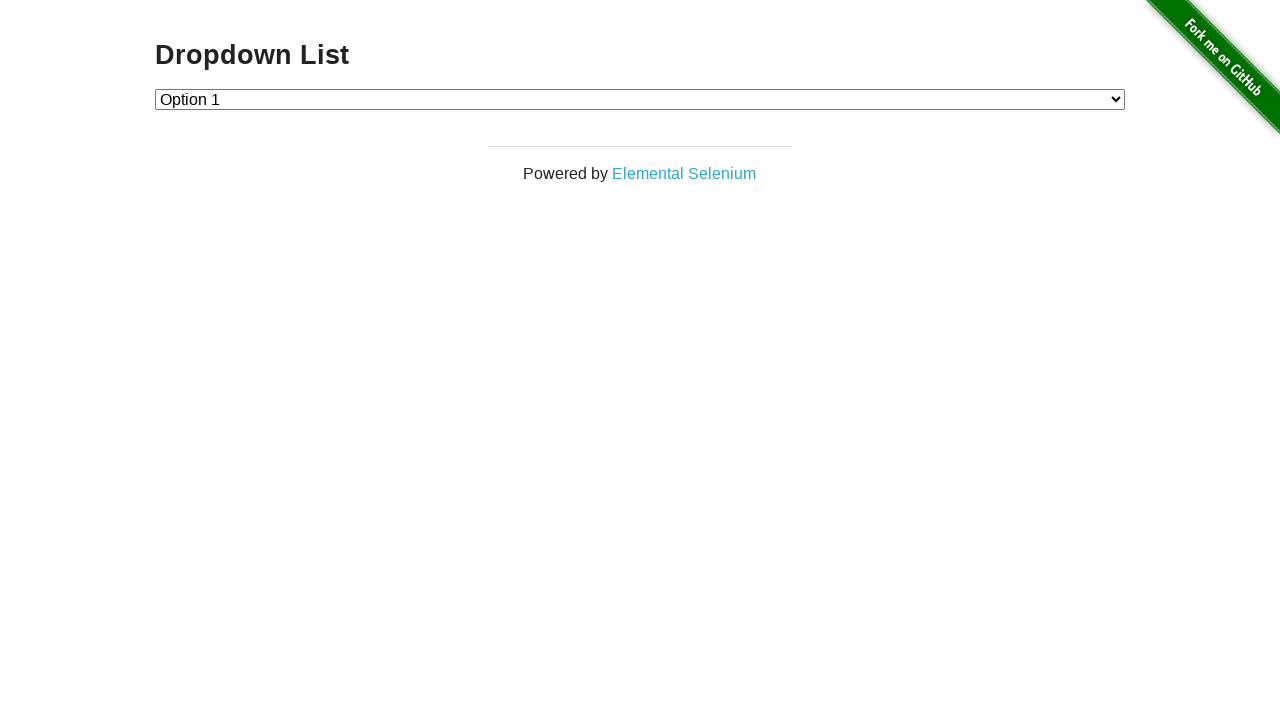

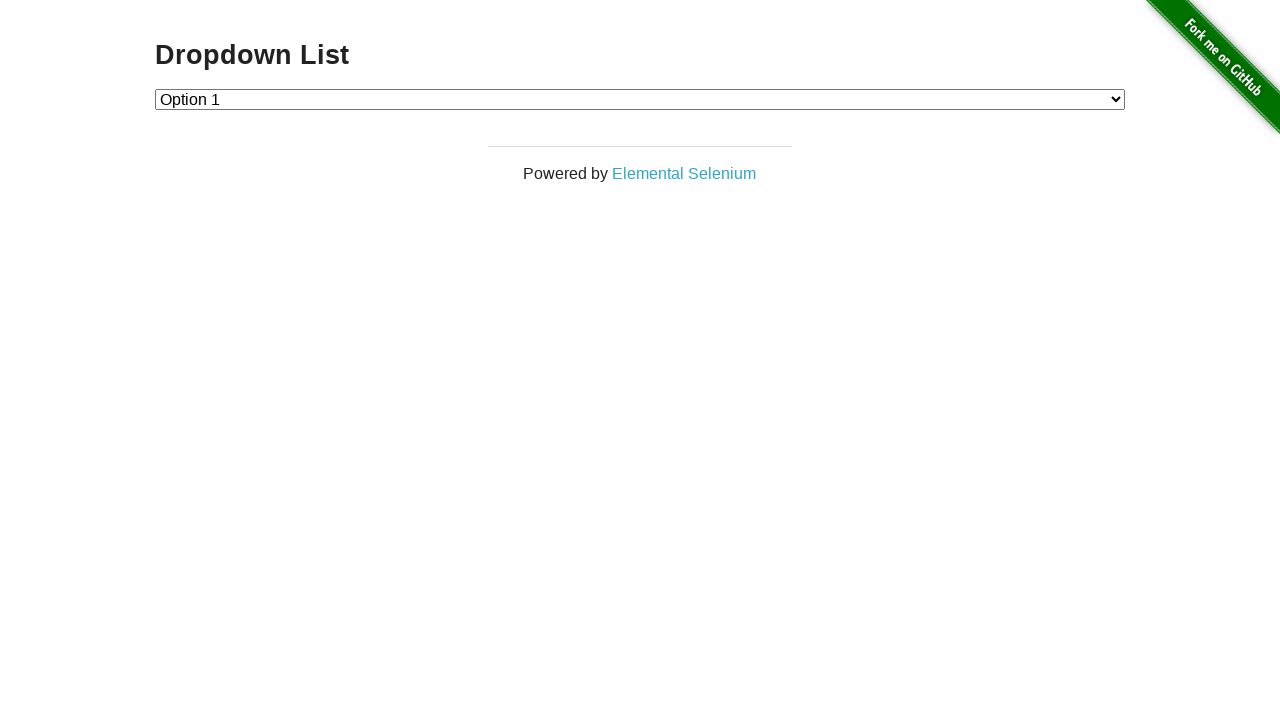